Tests iframe interaction by dismissing a popup notification, switching to an iframe containing a text editor, clearing the existing text, and entering new text using JavaScript execution

Starting URL: https://the-internet.herokuapp.com/iframe

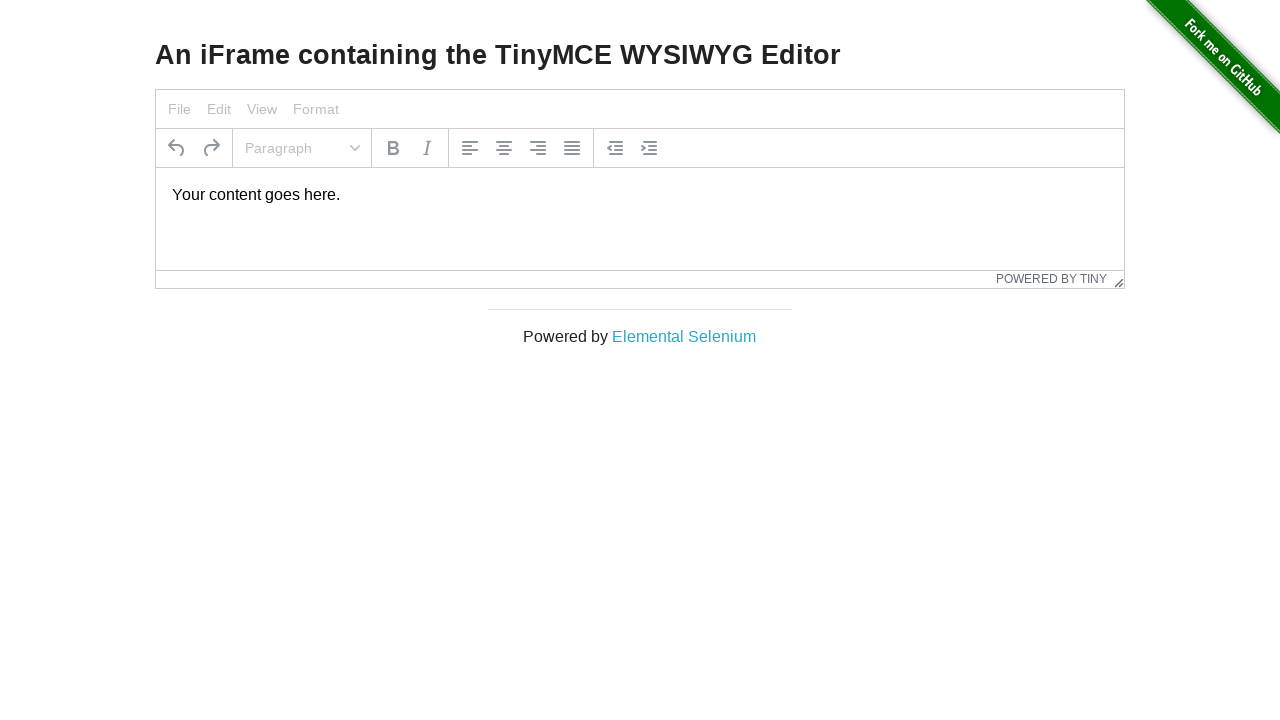

Navigated to iframe test page
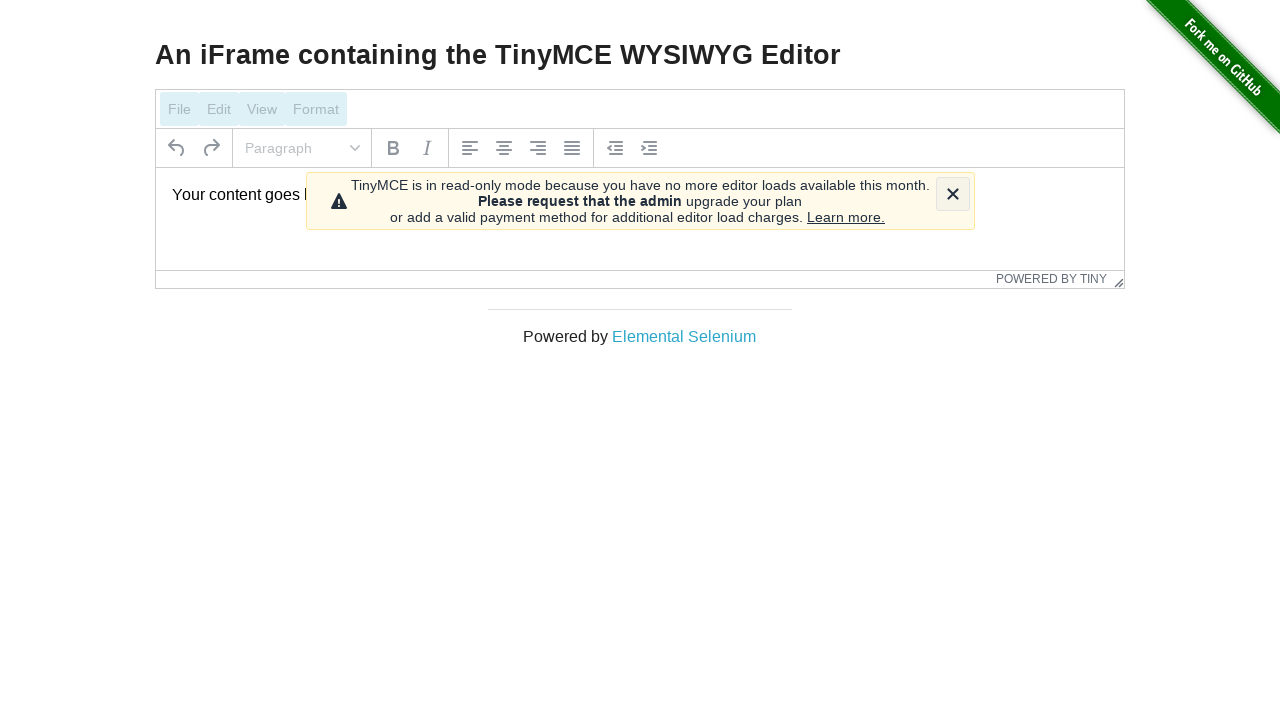

Dismissed popup notification at (952, 194) on button.tox-notification__dismiss.tox-button.tox-button--naked.tox-button--icon
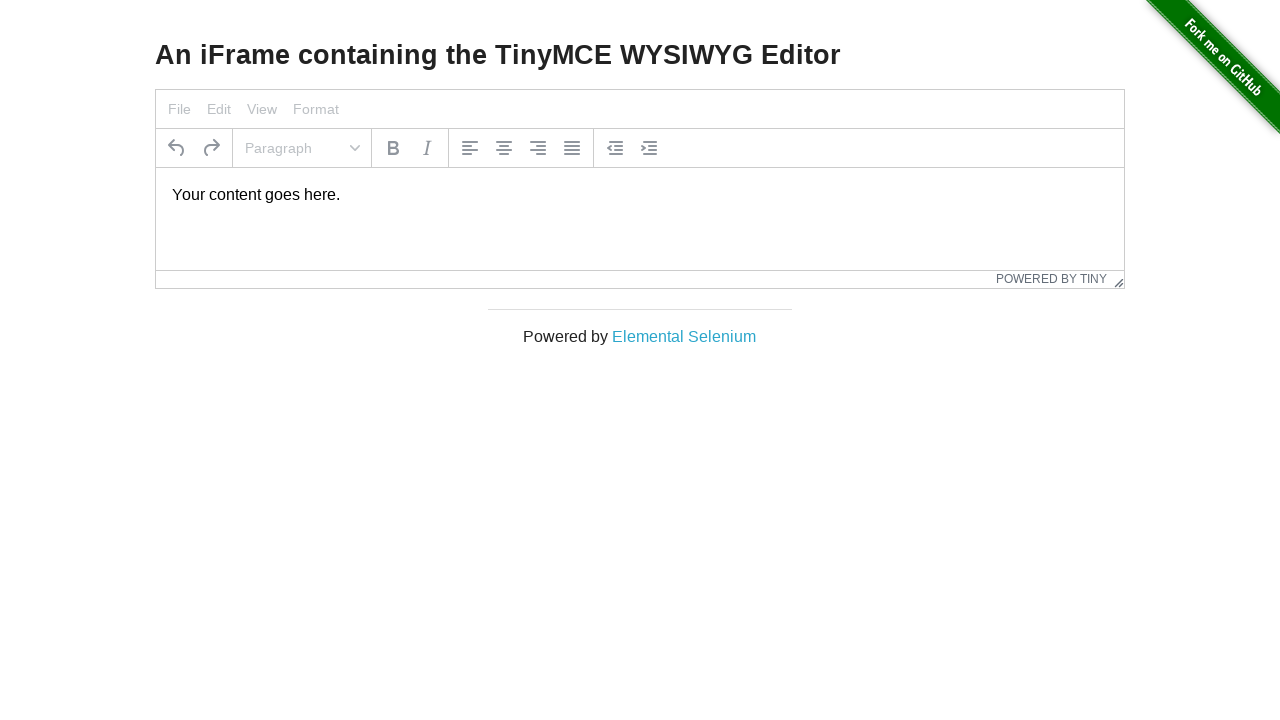

Located iframe with ID mce_0_ifr
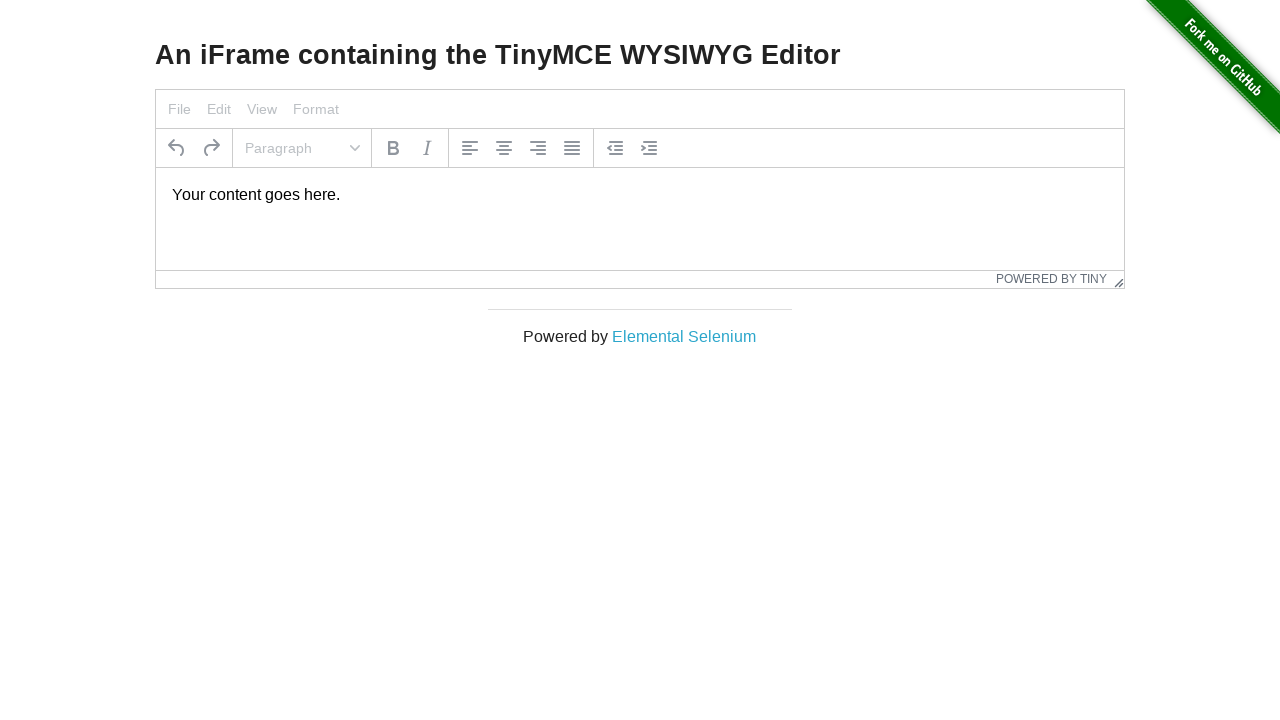

Cleared existing text in iframe paragraph
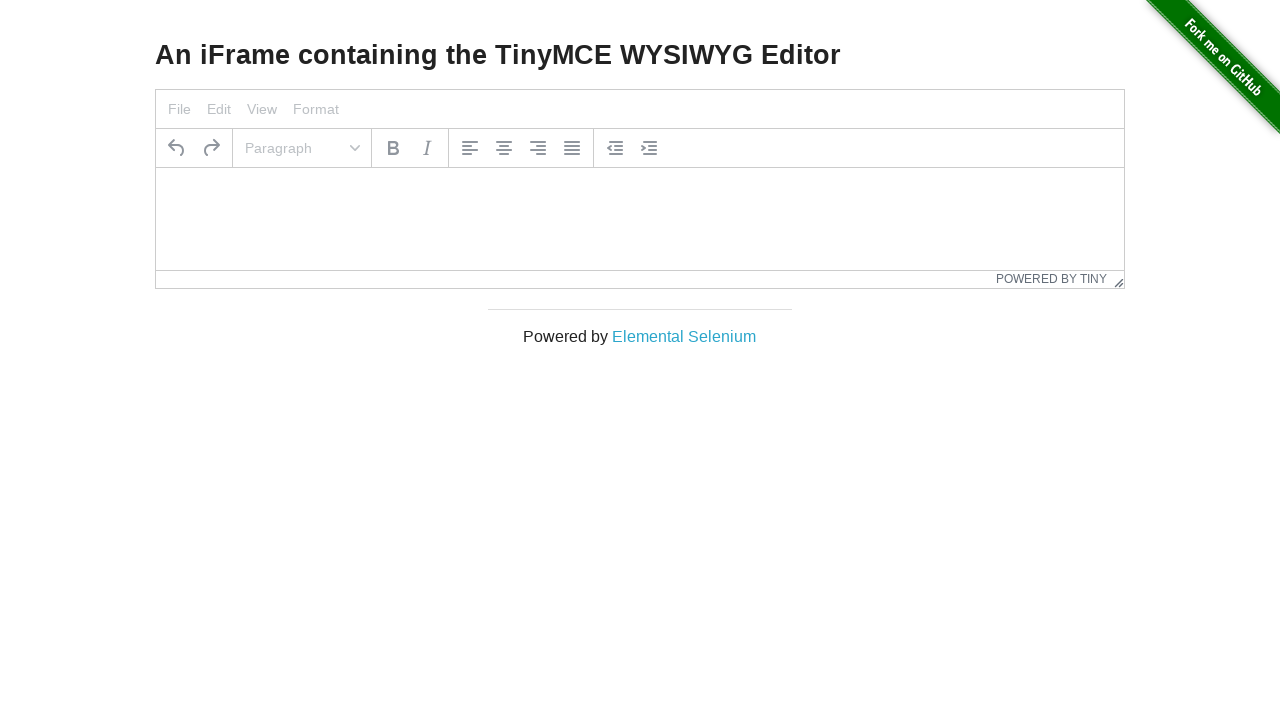

Entered new text 'Hello People!' into iframe
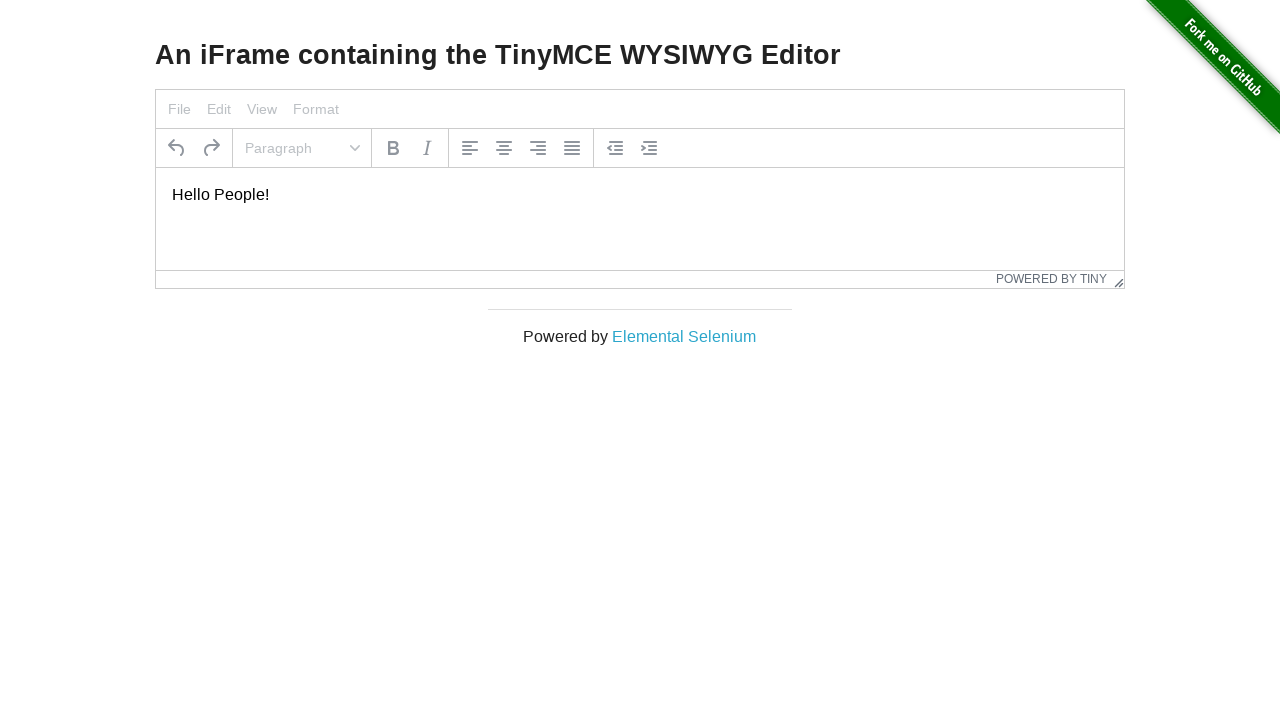

Waited 500ms for content to update
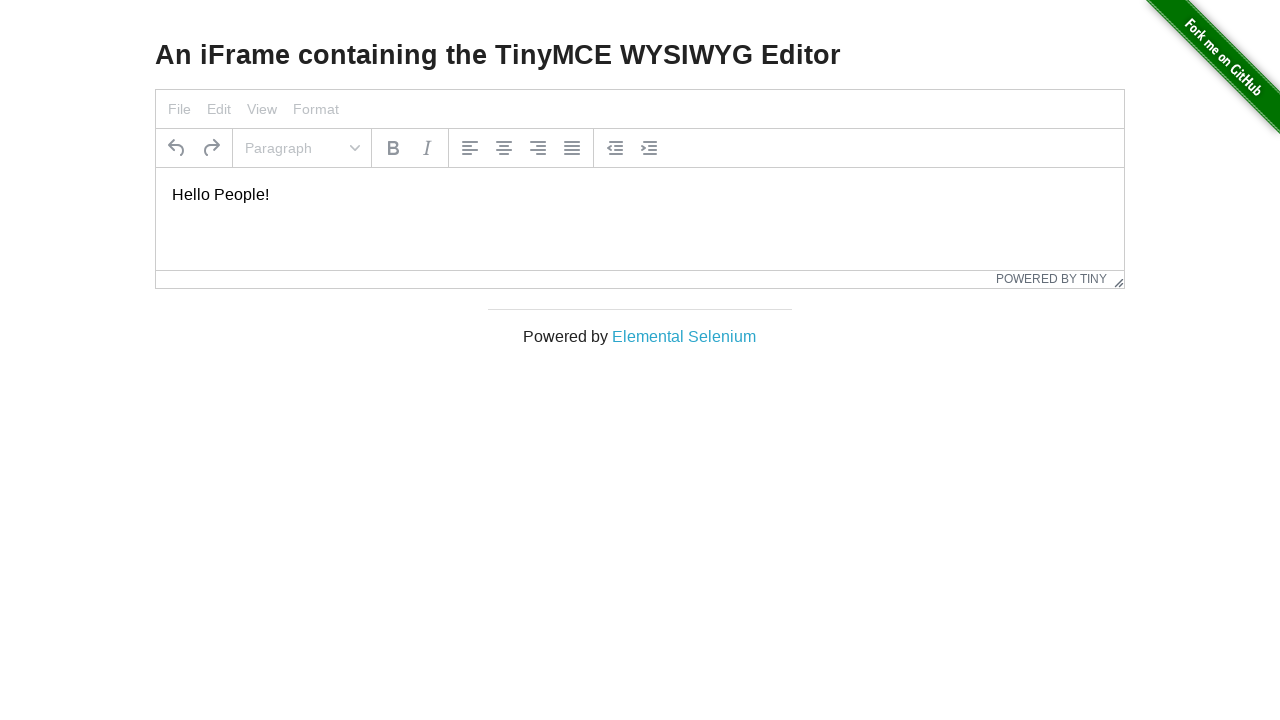

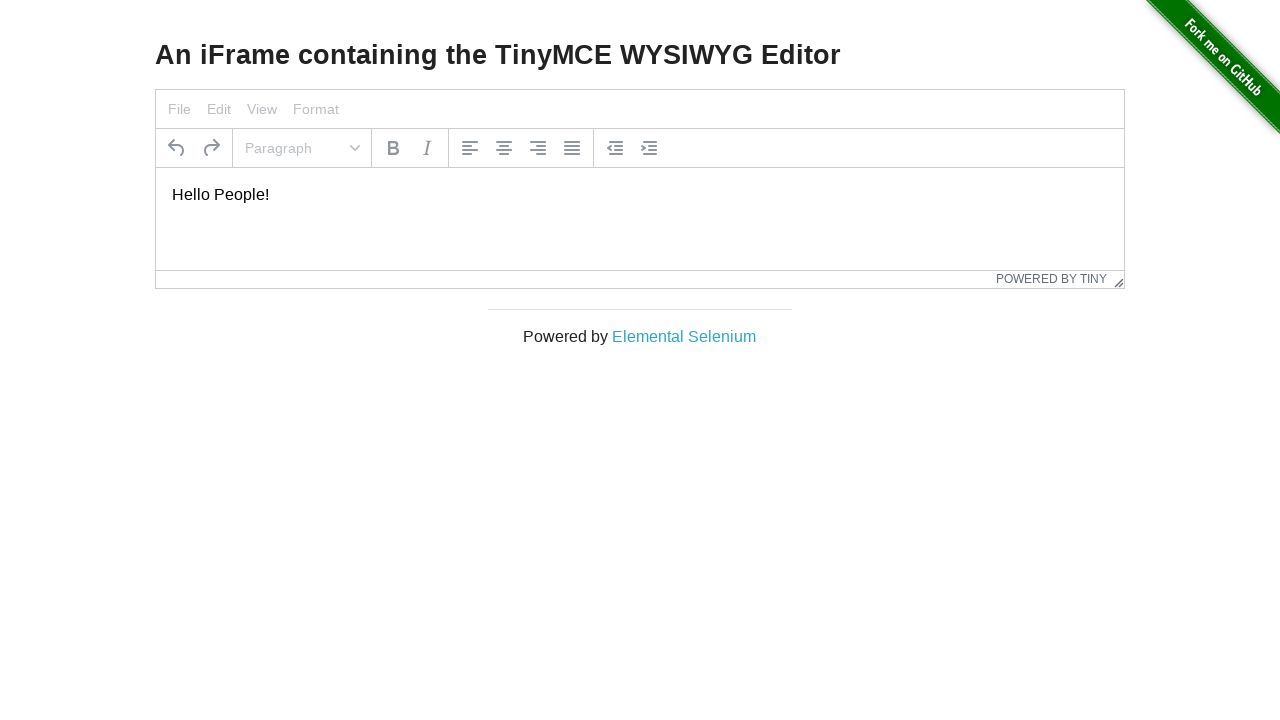